Tests browser window handling by navigating to a page and clicking a link that opens a new window/tab, demonstrating the difference between closing a single window vs all windows.

Starting URL: https://the-internet.herokuapp.com/windows

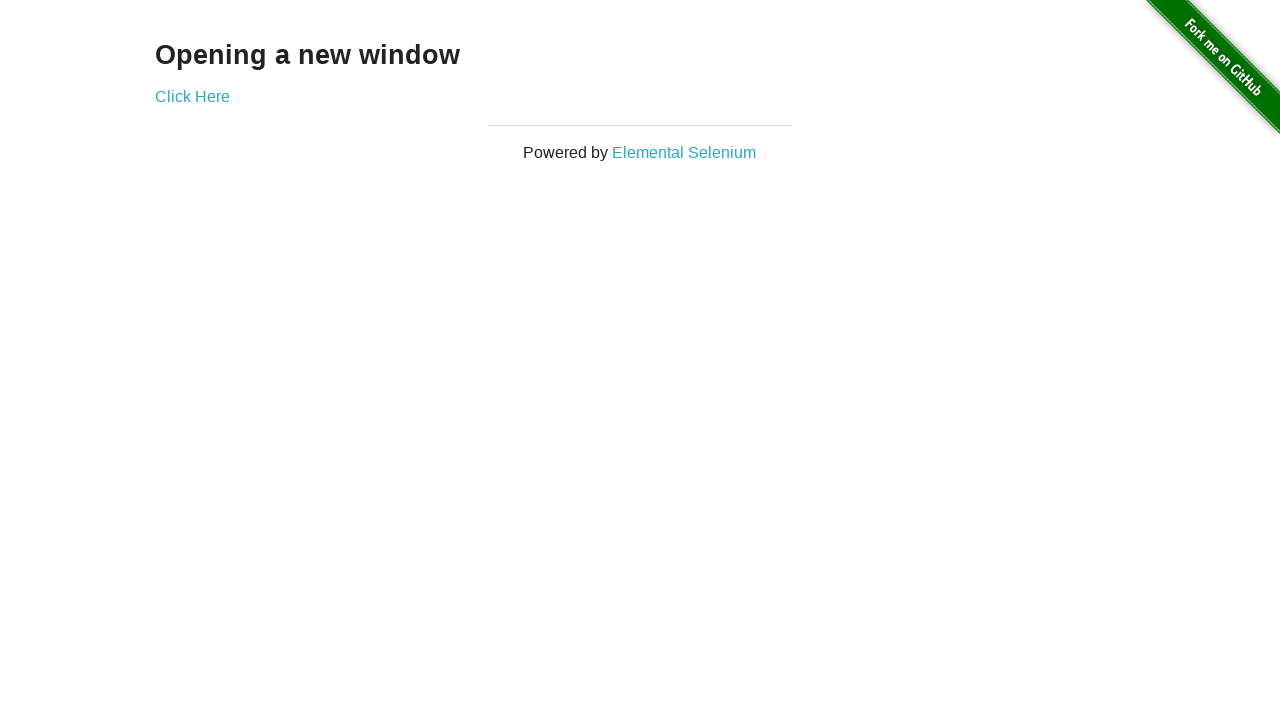

Clicked 'Click Here' link to open new window/tab at (192, 96) on text=Click Here
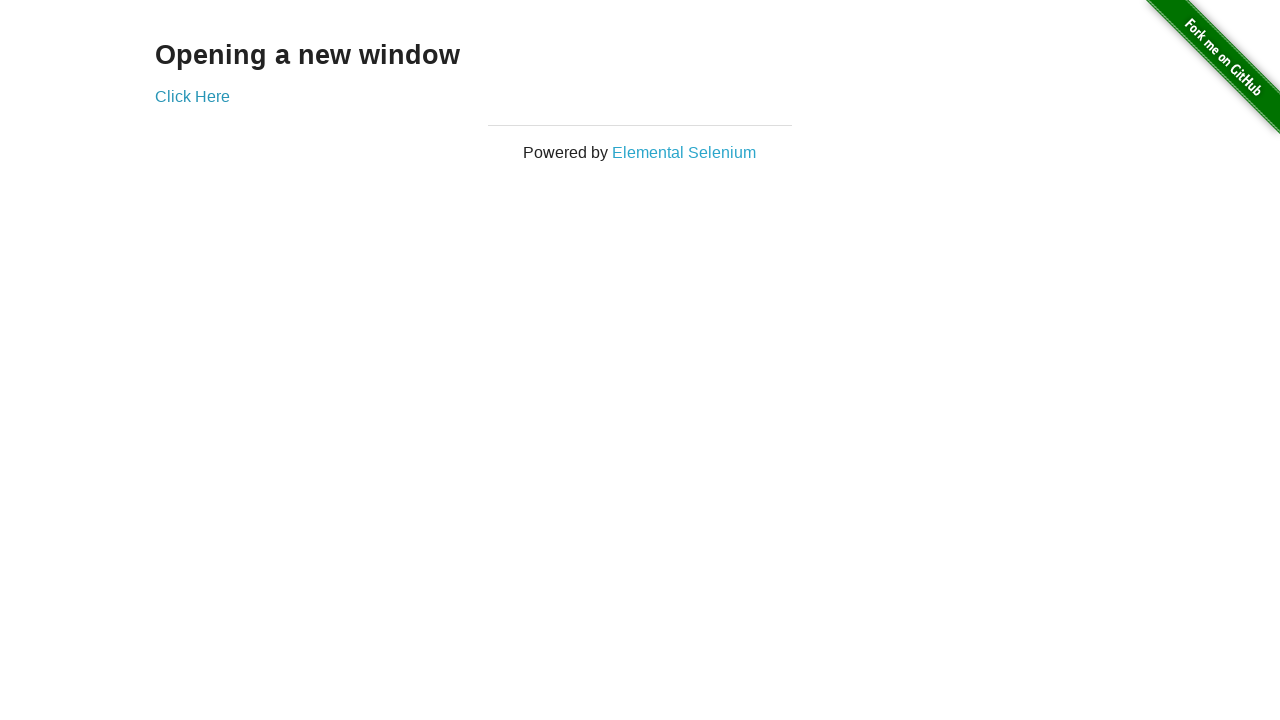

Waited for new page/tab to open
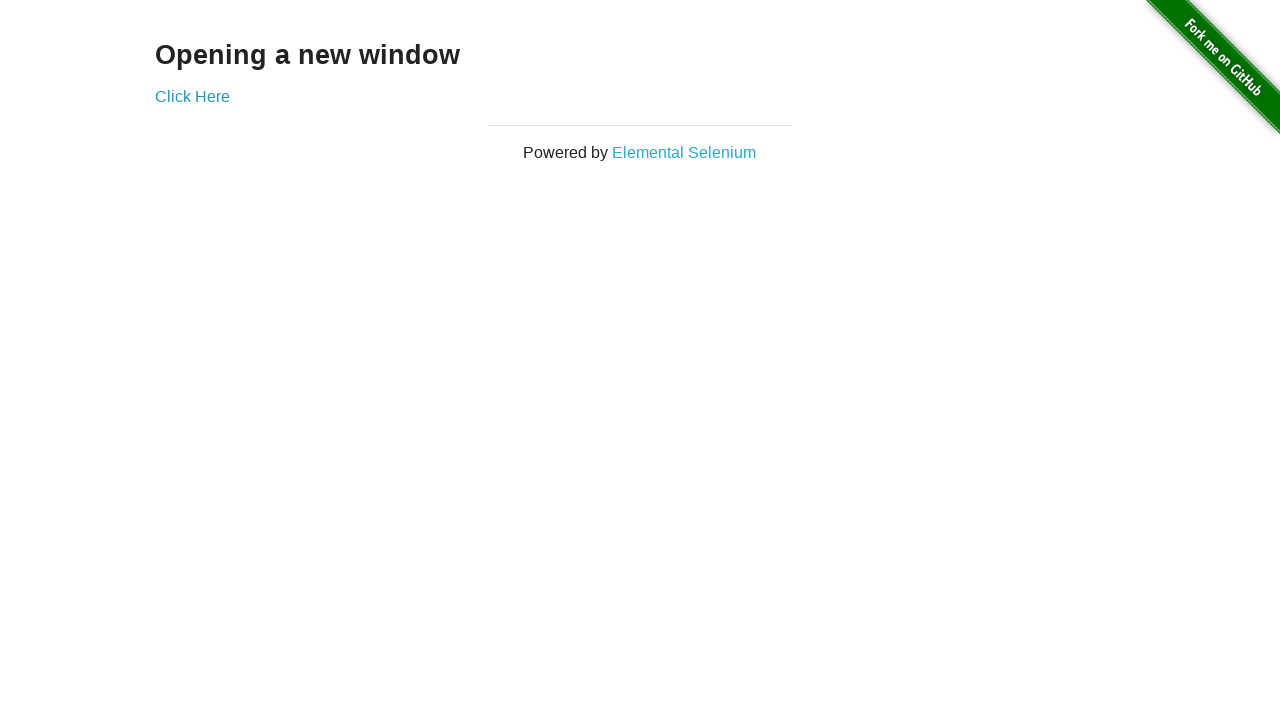

Retrieved all pages in the context
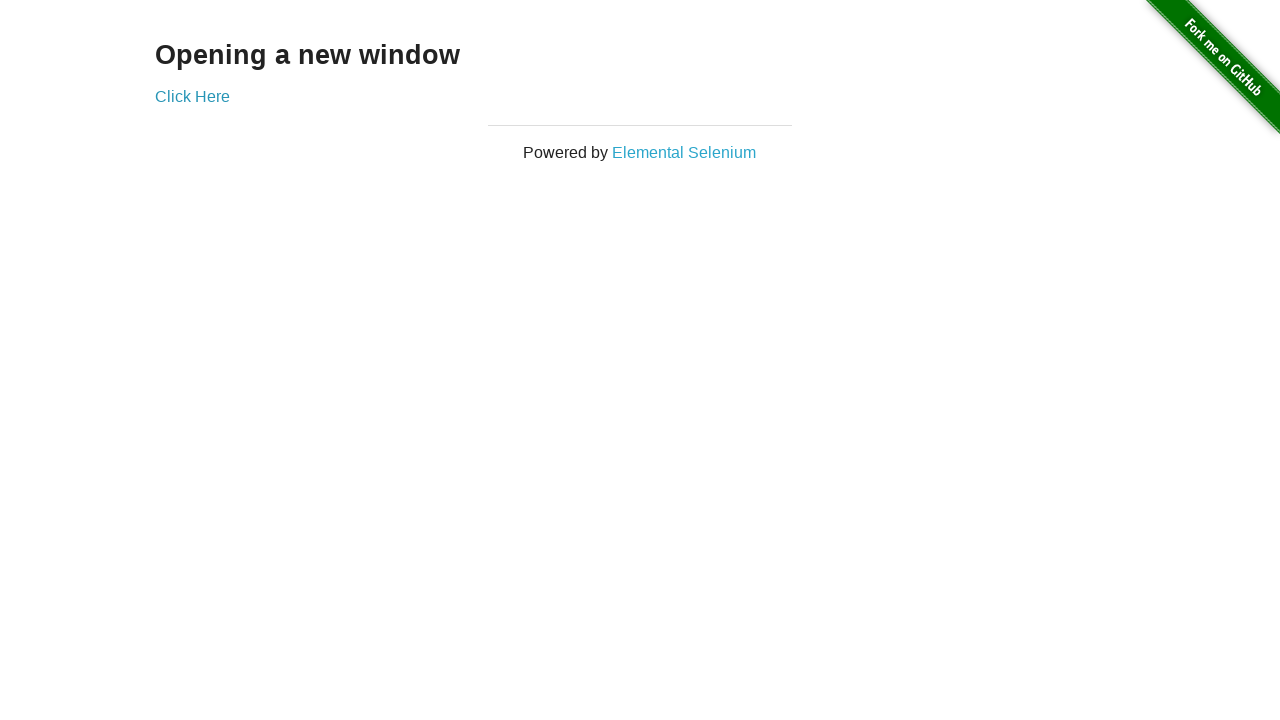

Verified that 2 pages are open (original + new window)
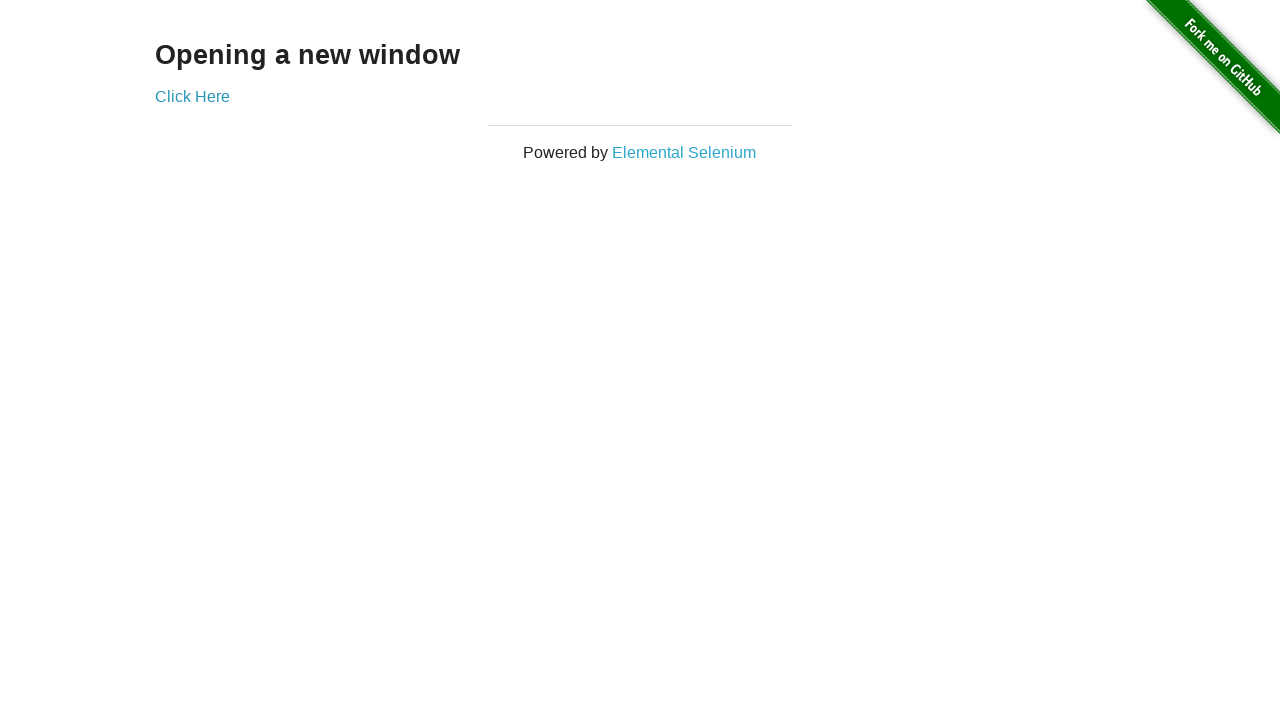

Selected the new page/tab as the active page
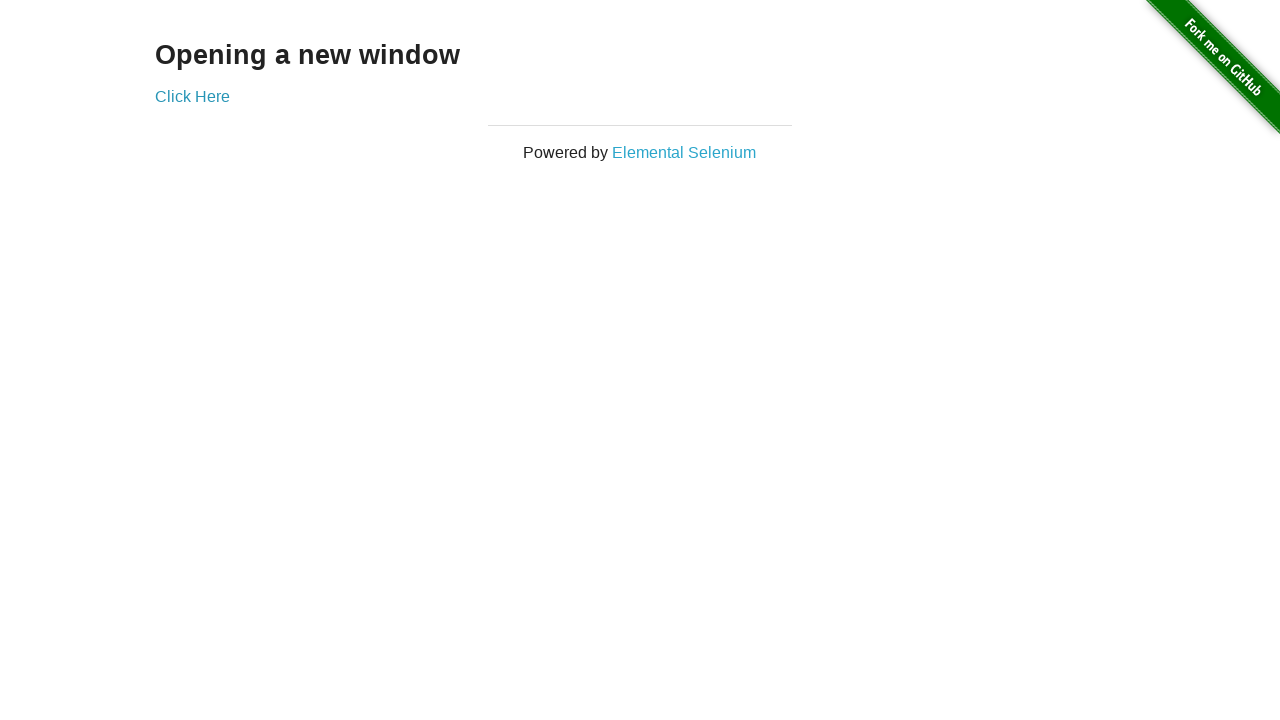

Waited for new page to fully load
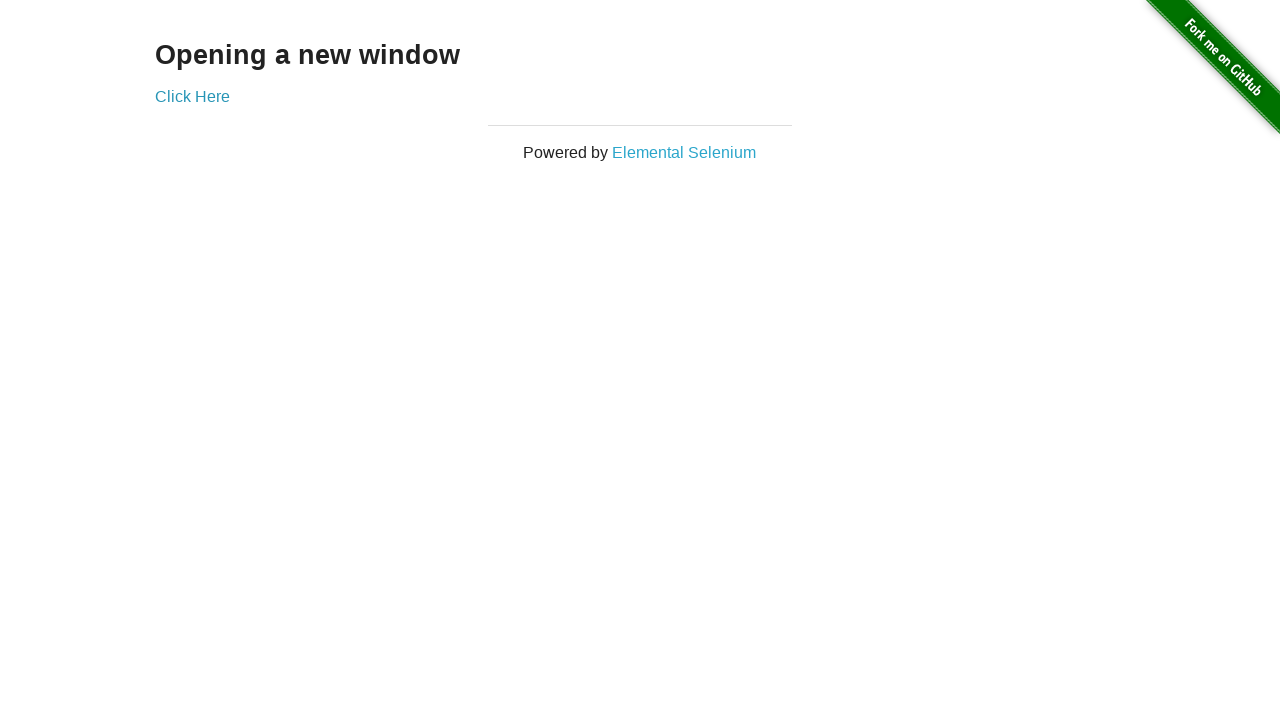

Closed the new page/tab (equivalent to close() method)
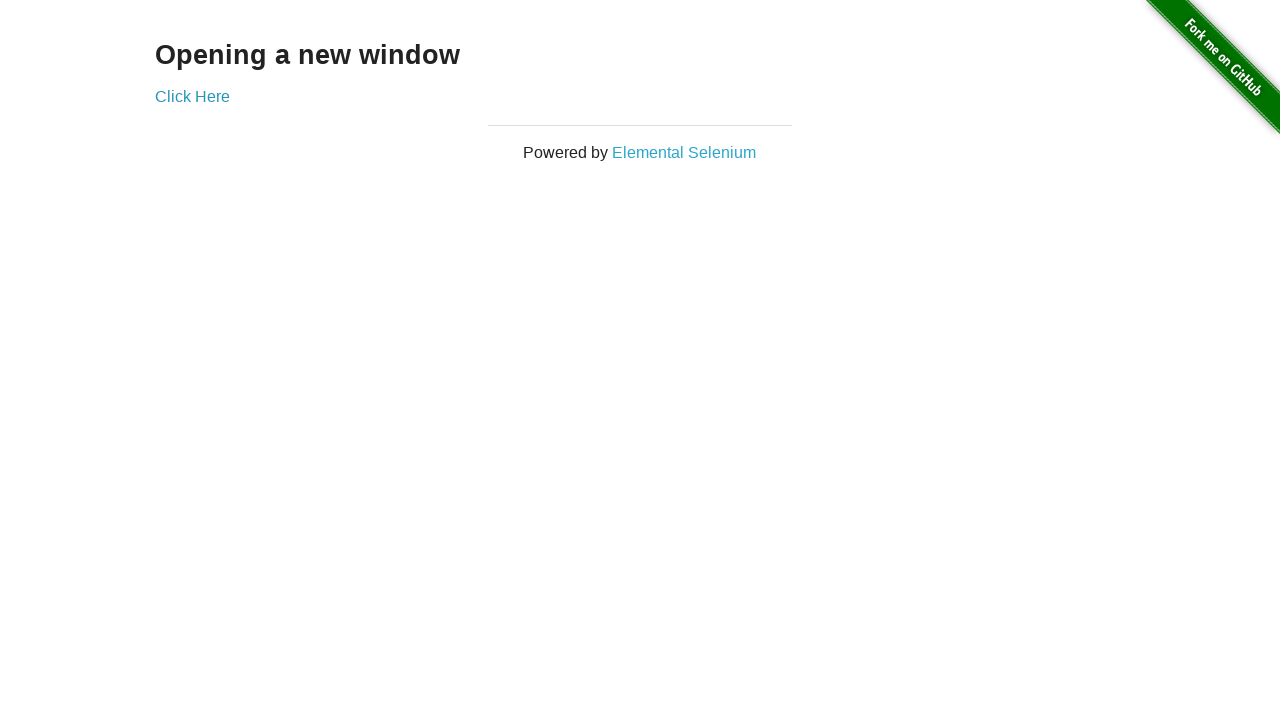

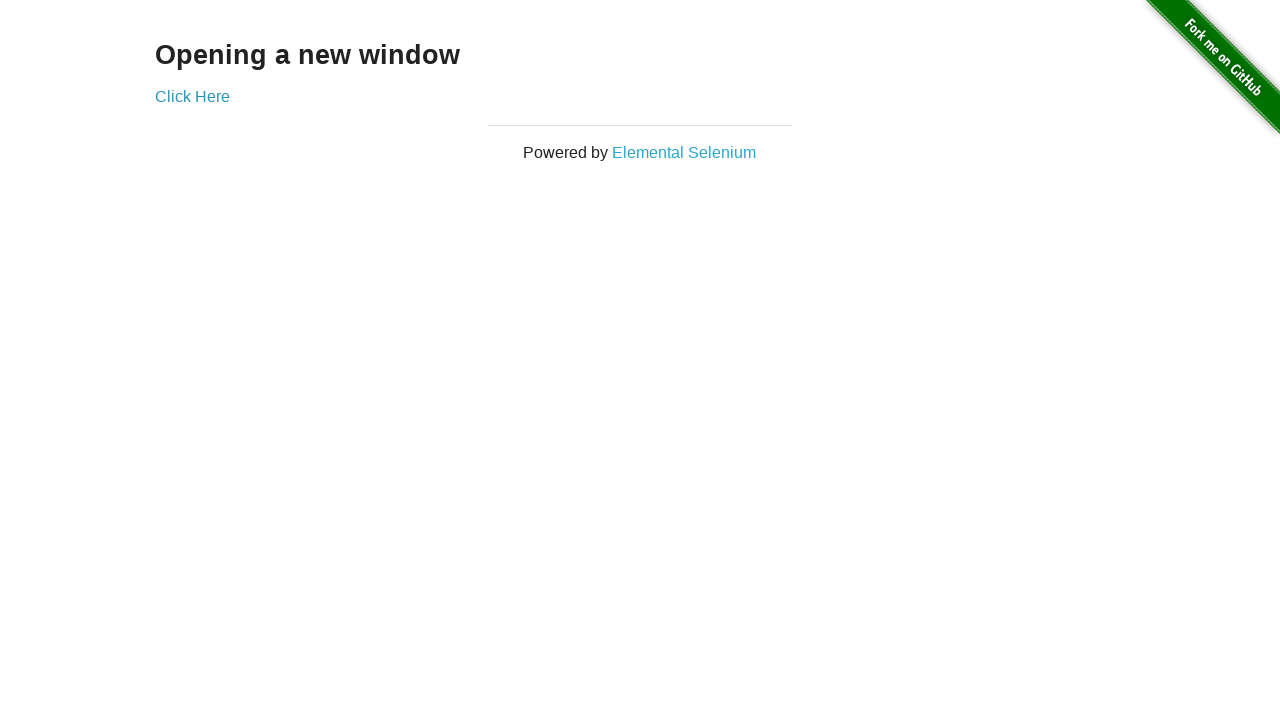